Navigates to Barbeque Nation website, maximizes the browser window, and retrieves window properties like size and position to verify the page loads correctly.

Starting URL: https://www.barbequenation.com/

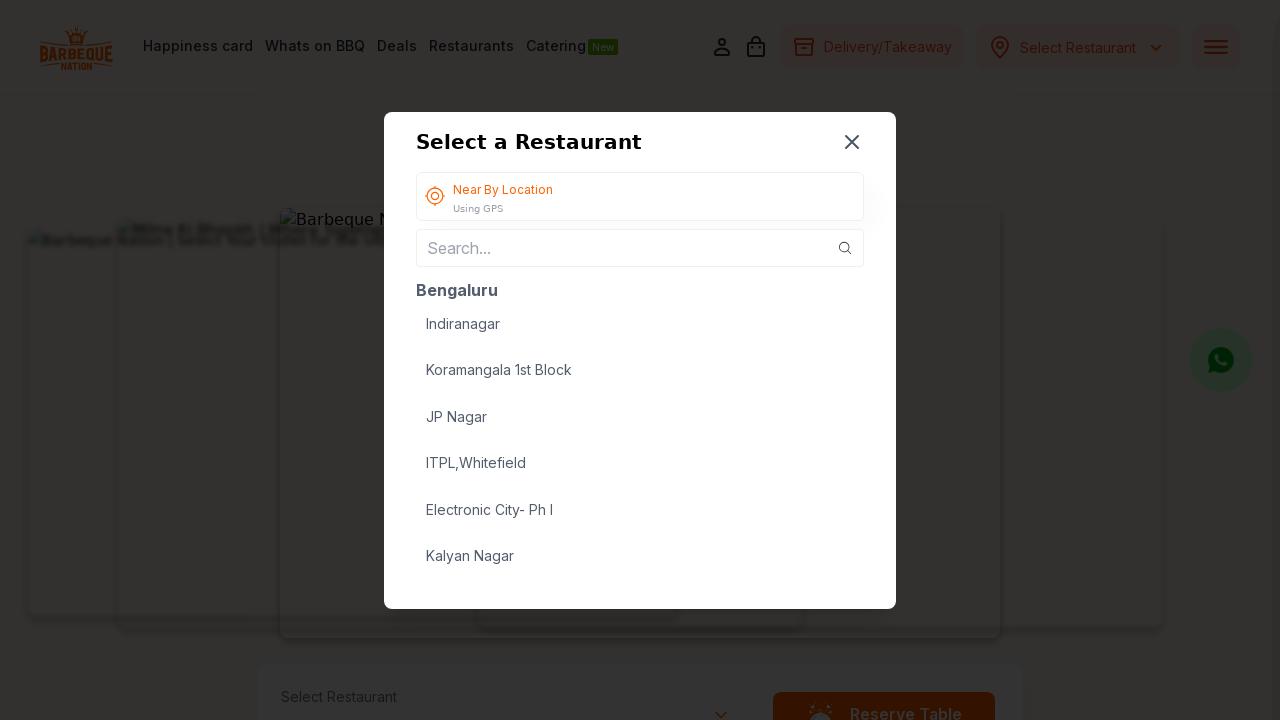

Set viewport size to 1920x1080 (maximized)
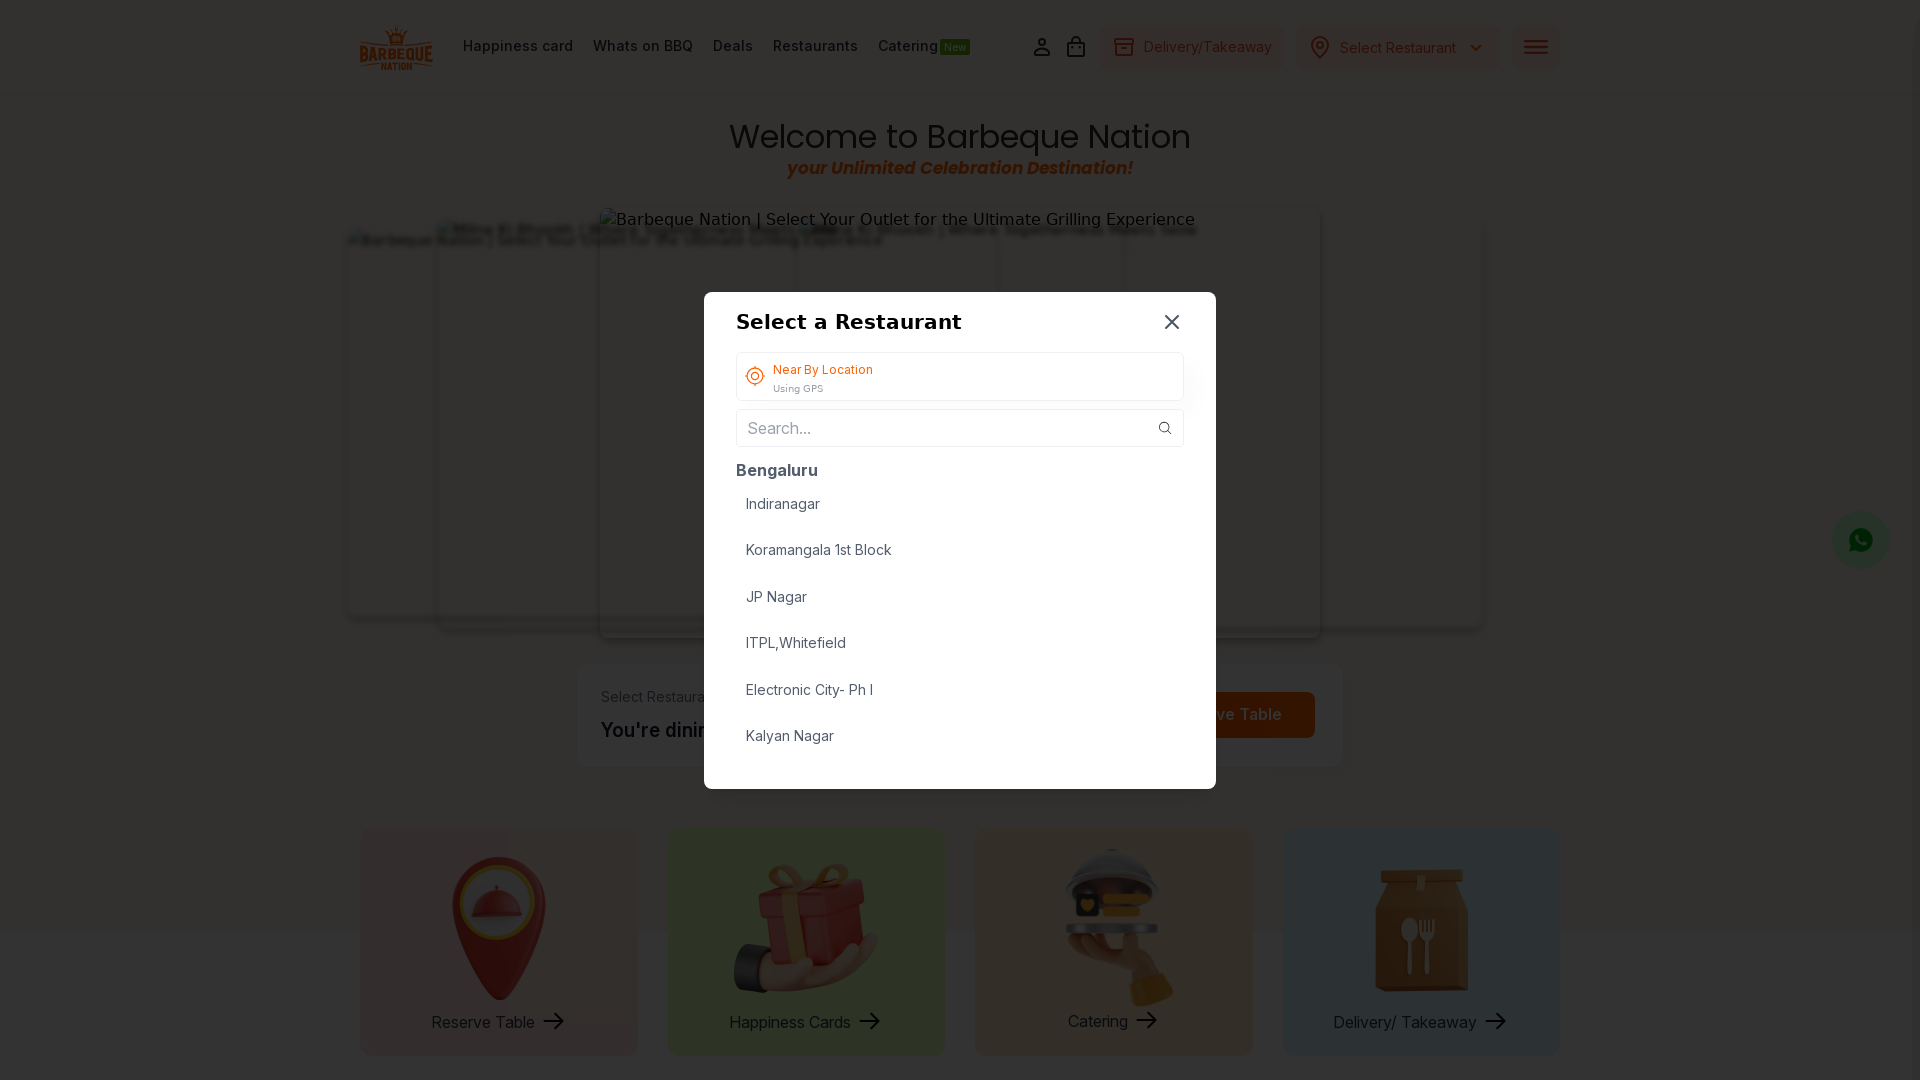

Page loaded - domcontentloaded state reached
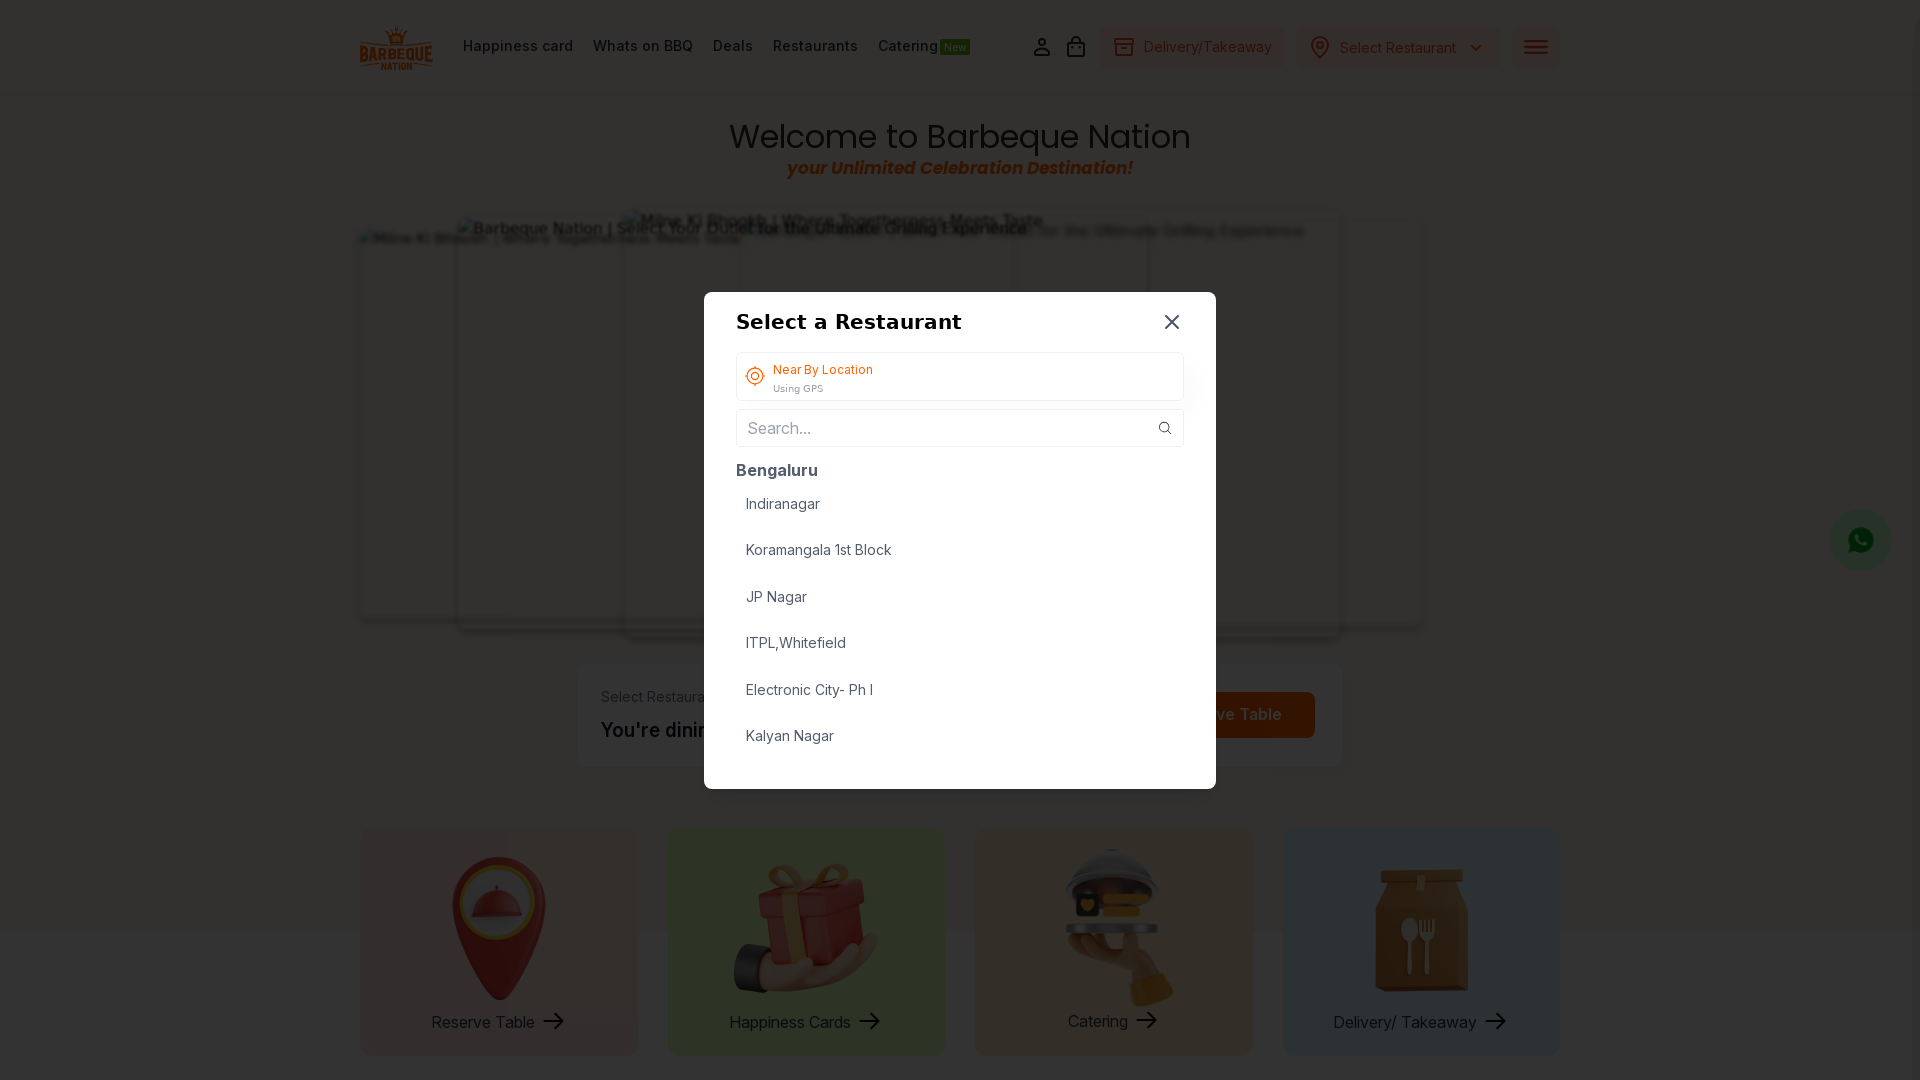

Retrieved current URL: https://www.barbequenation.com/
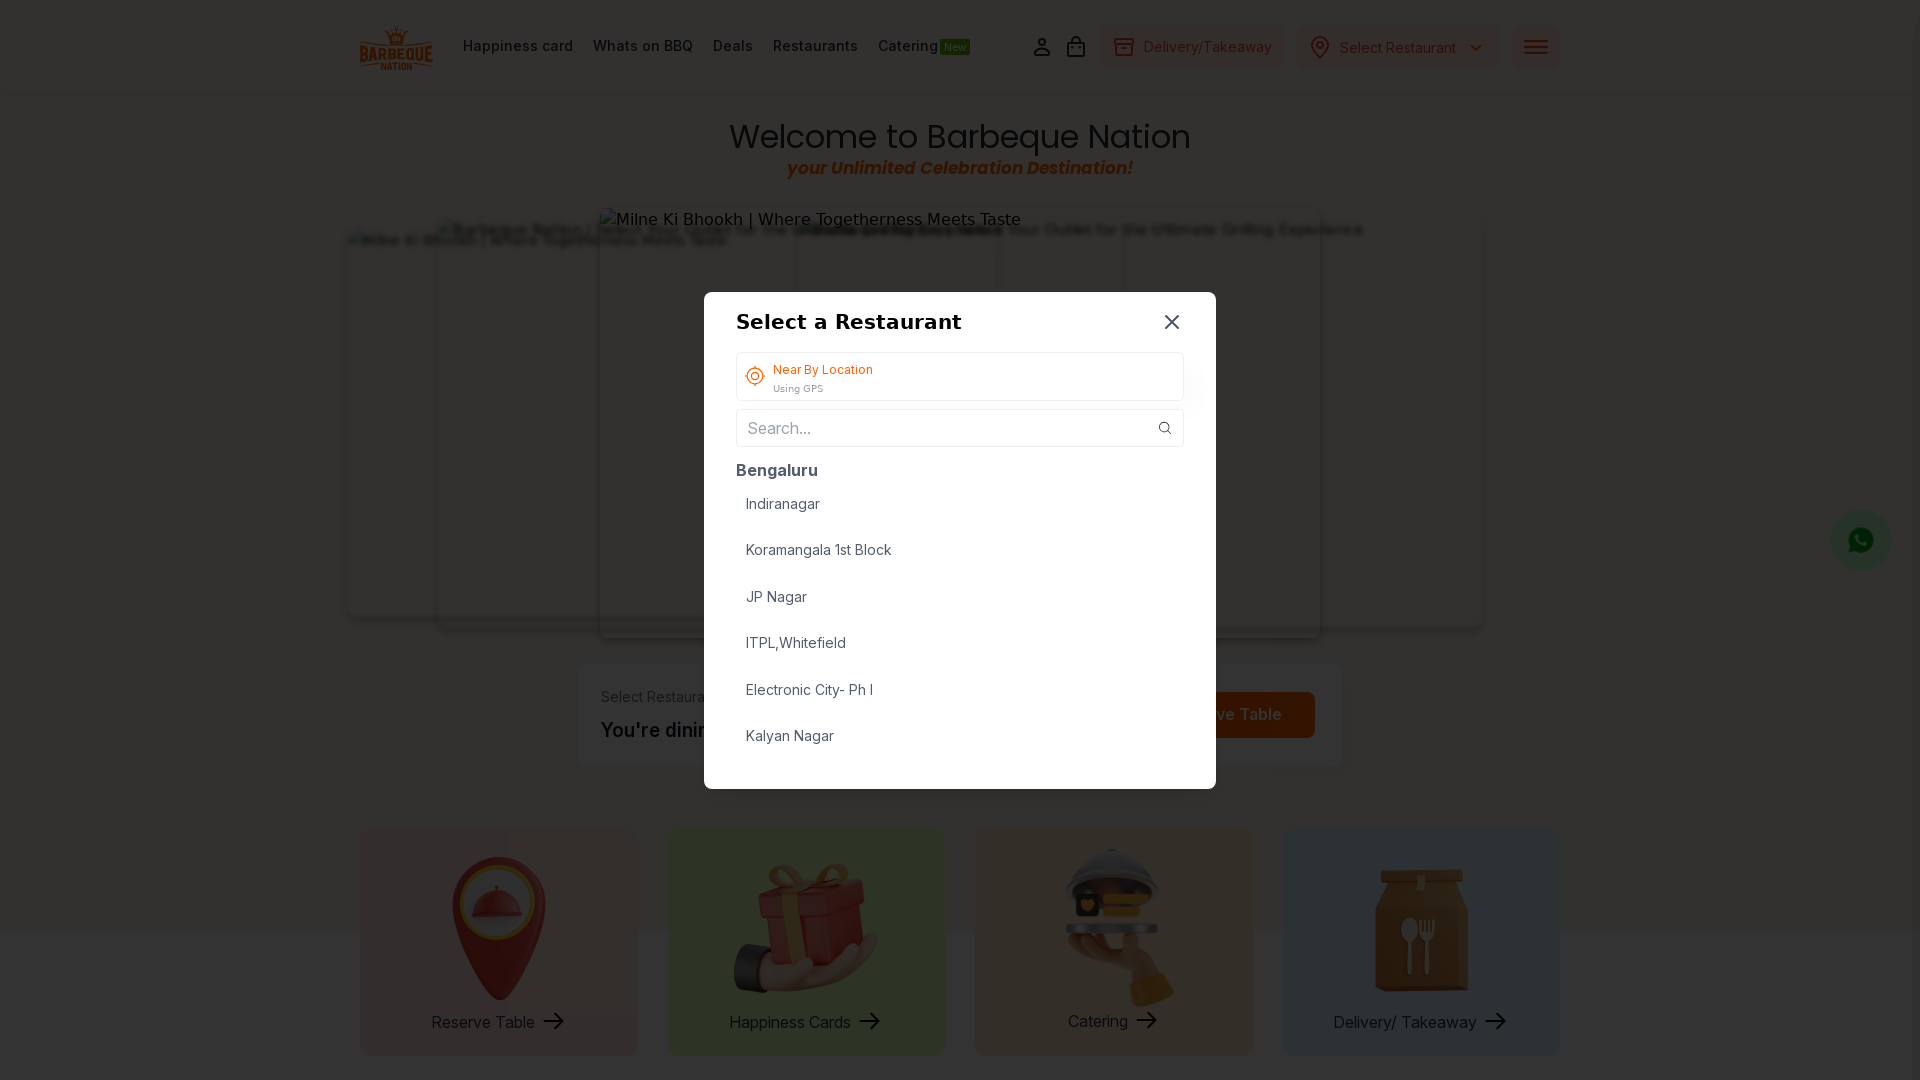

Retrieved viewport size: {'width': 1920, 'height': 1080}
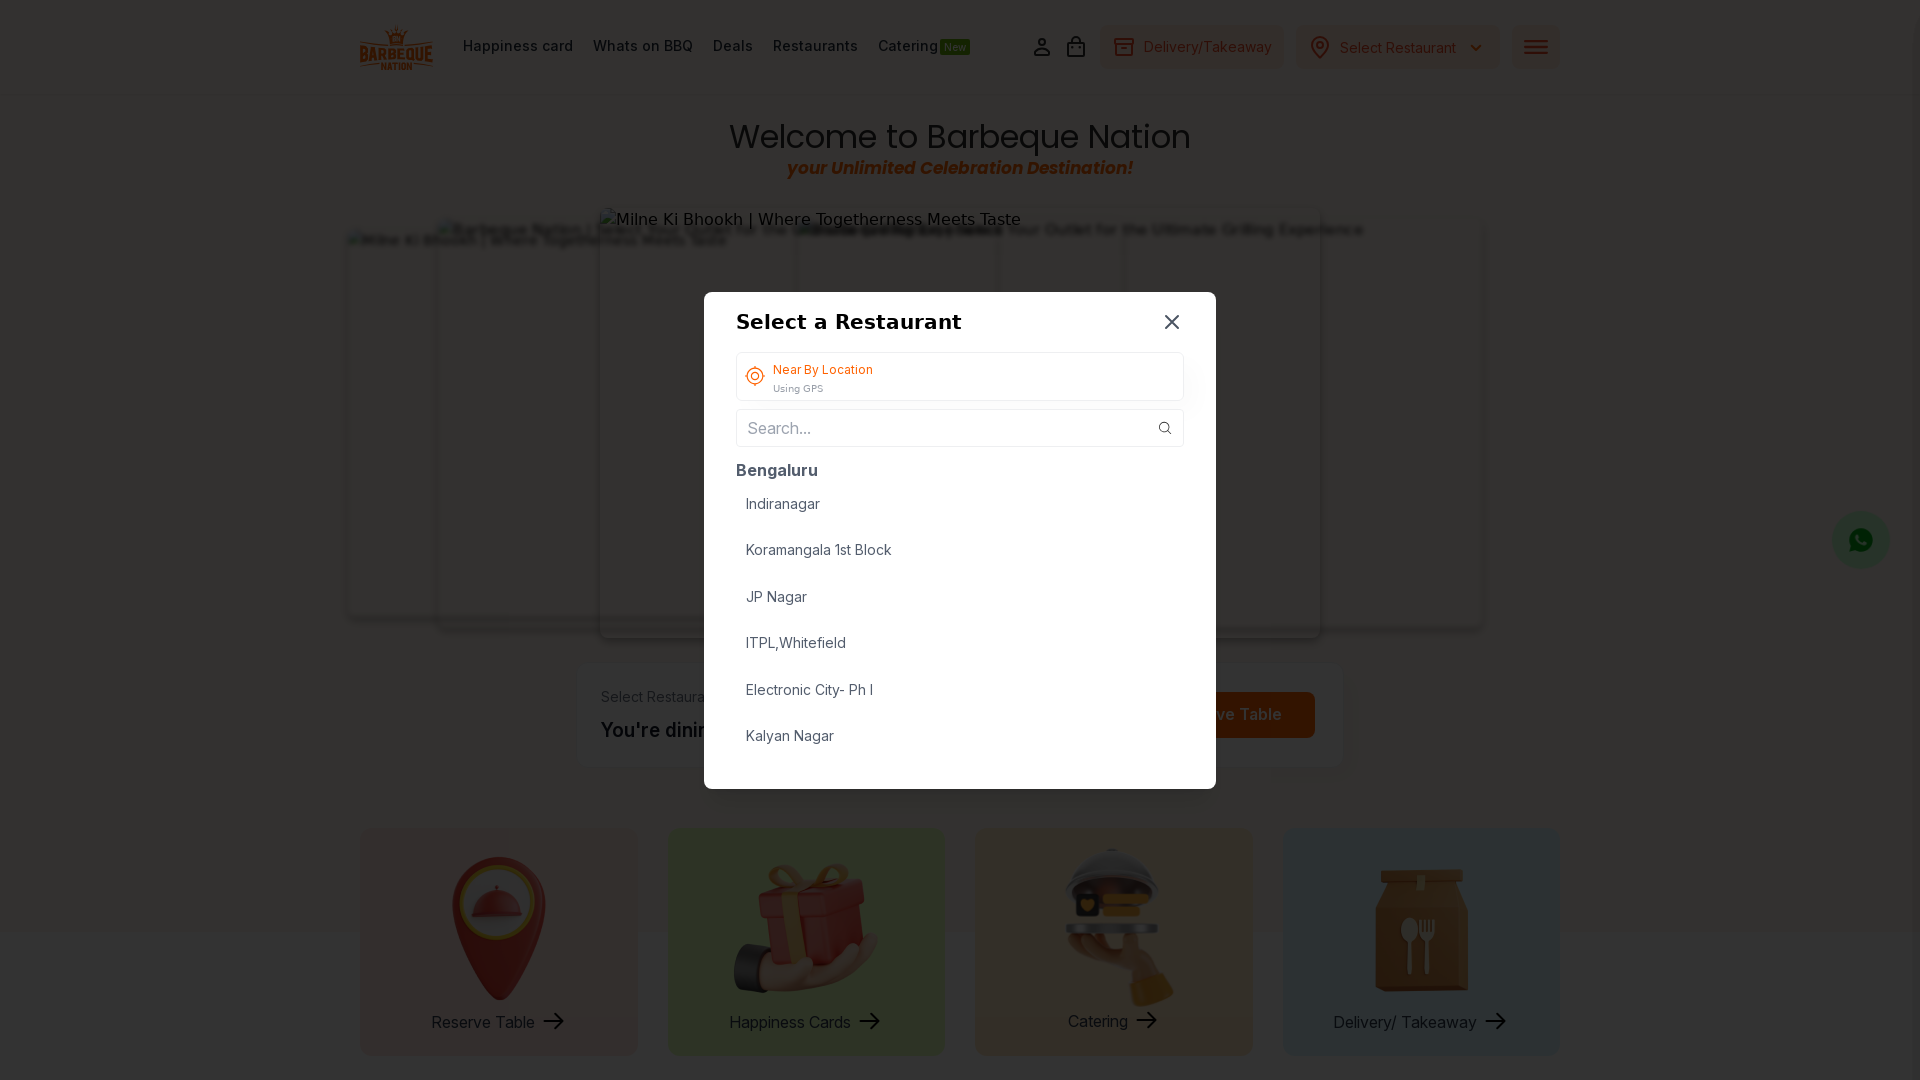

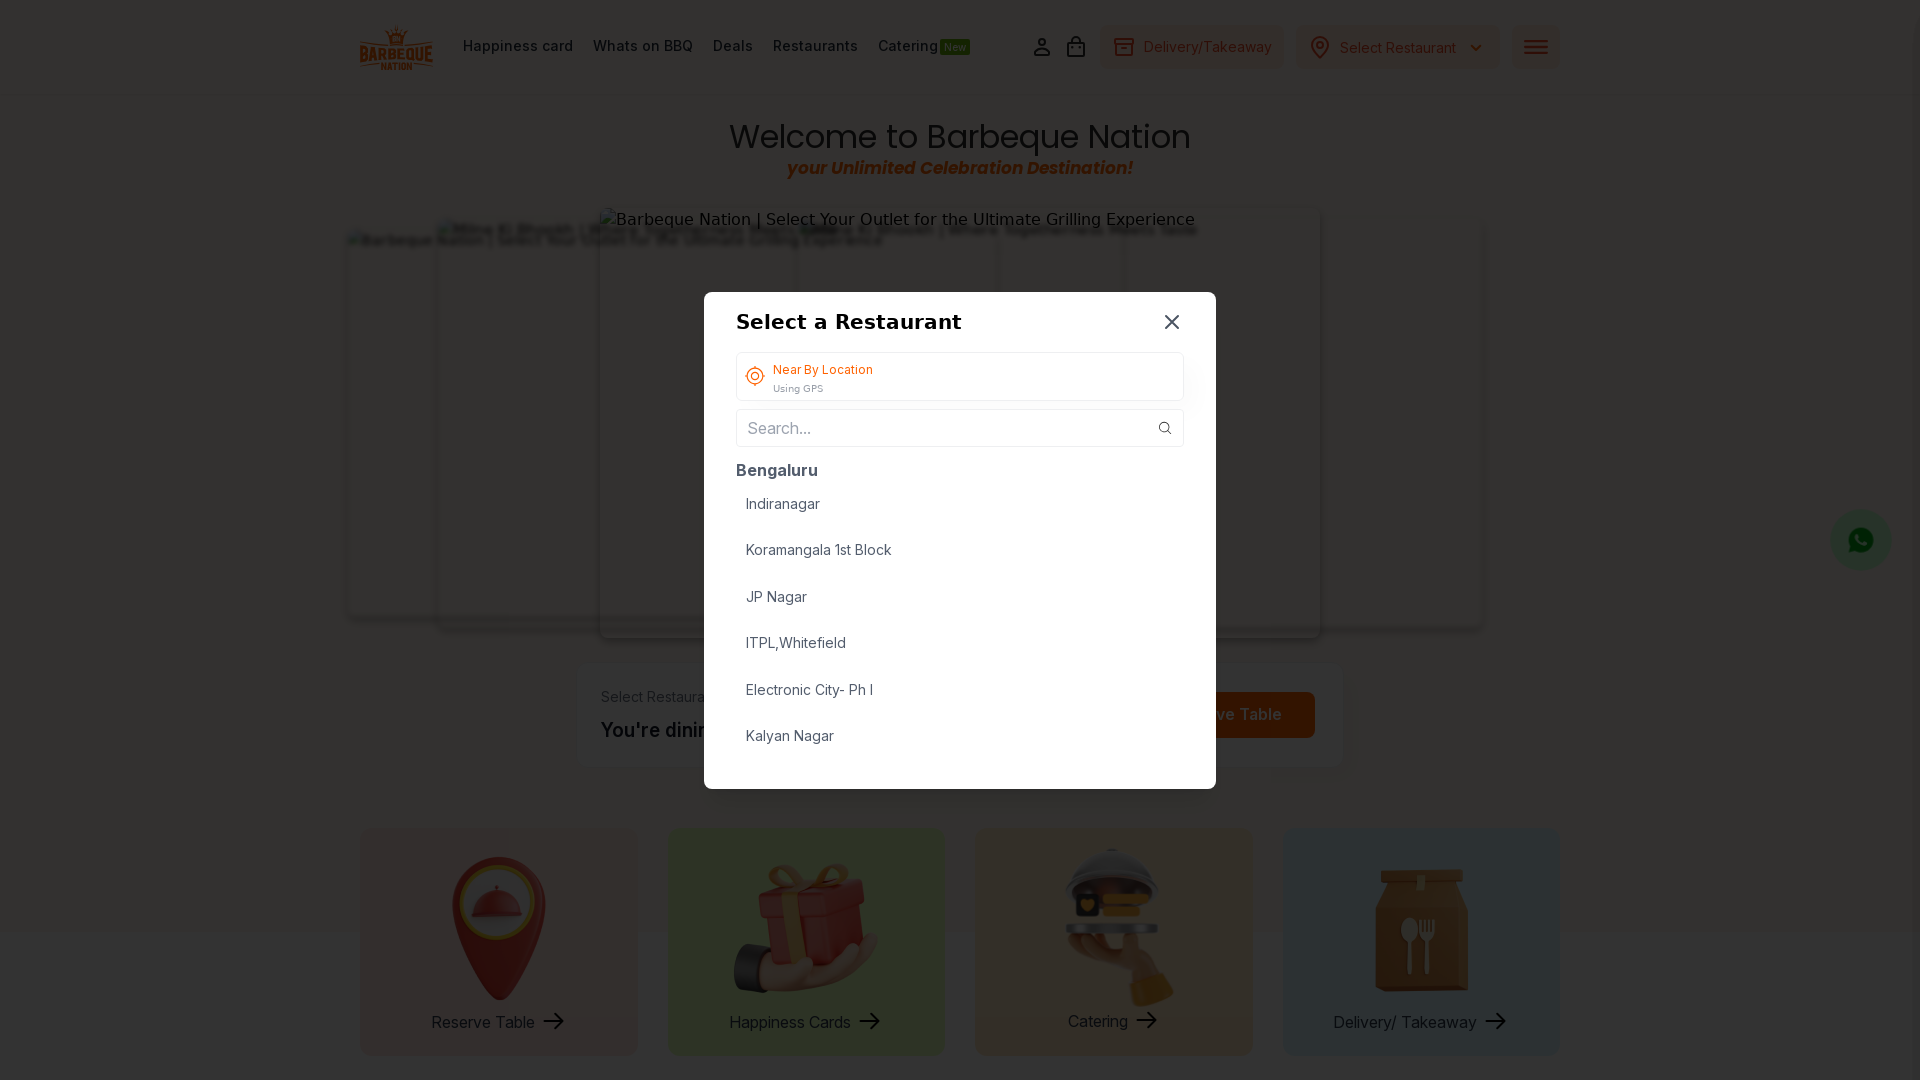